Tests submitting a quiz with 8 out of 10 correct answers and verifying the corresponding result modal appears

Starting URL: https://carlbondin.github.io/Quiz/

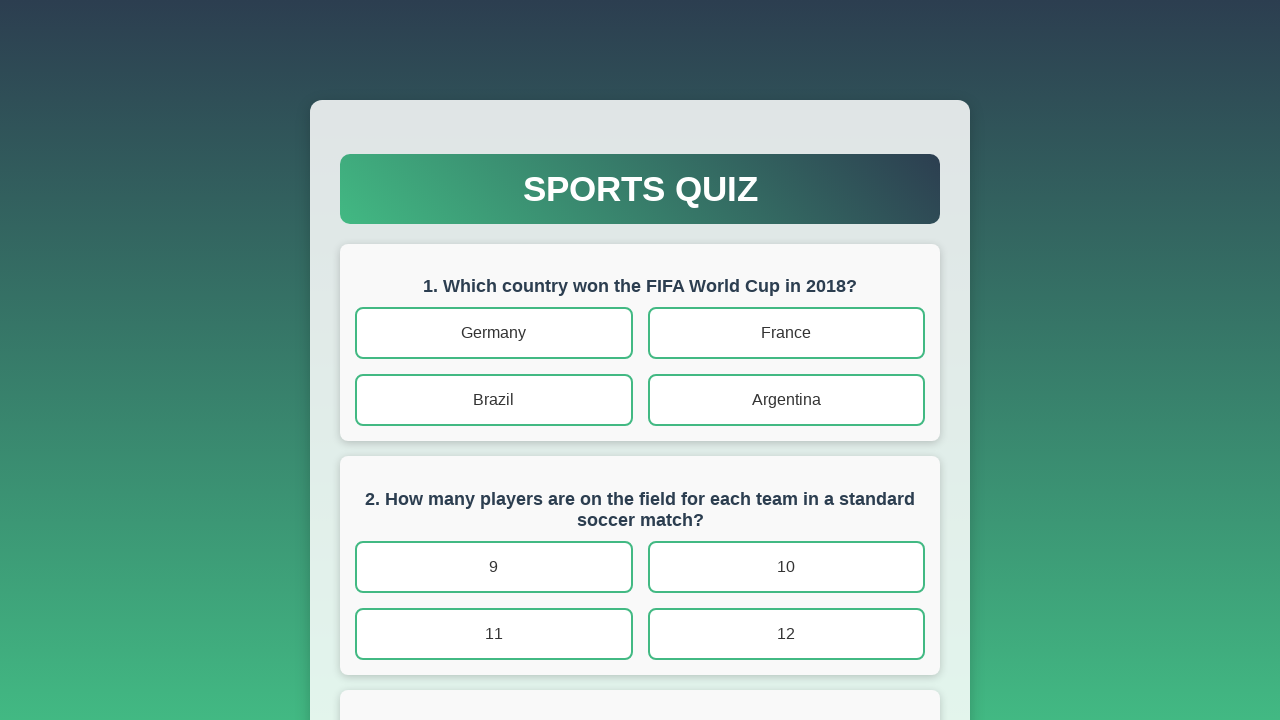

Answered question 1 with Germany (incorrect answer) at (494, 333) on internal:text="Germany"i >> nth=0
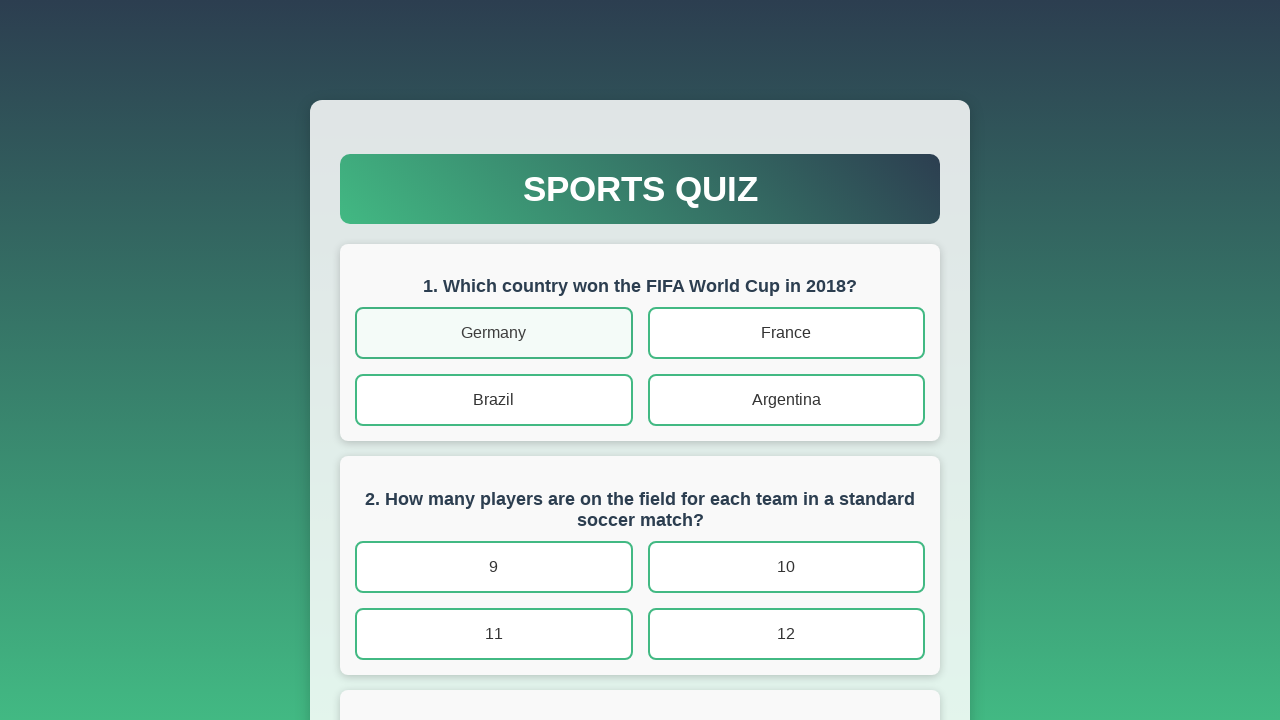

Answered question 2 with 9 (incorrect answer) at (494, 567) on internal:text="9"s
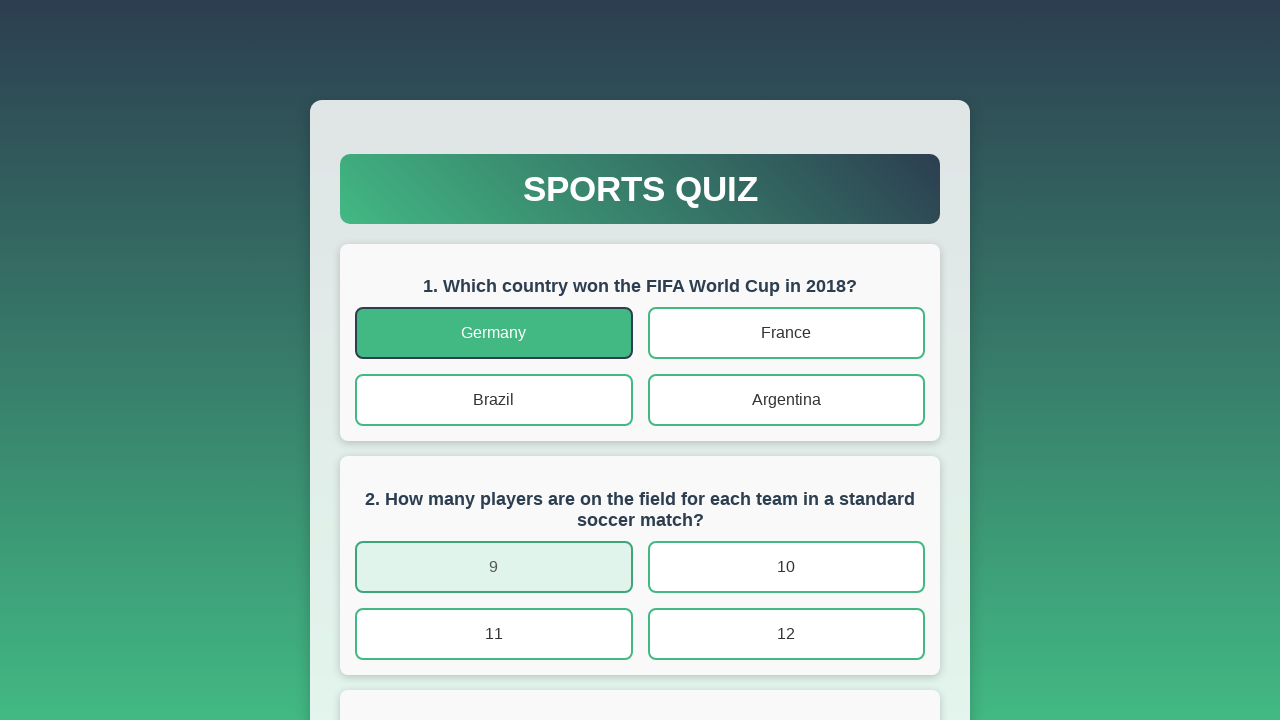

Answered question 3 with Soccer (correct answer) at (494, 360) on internal:text="Soccer"s
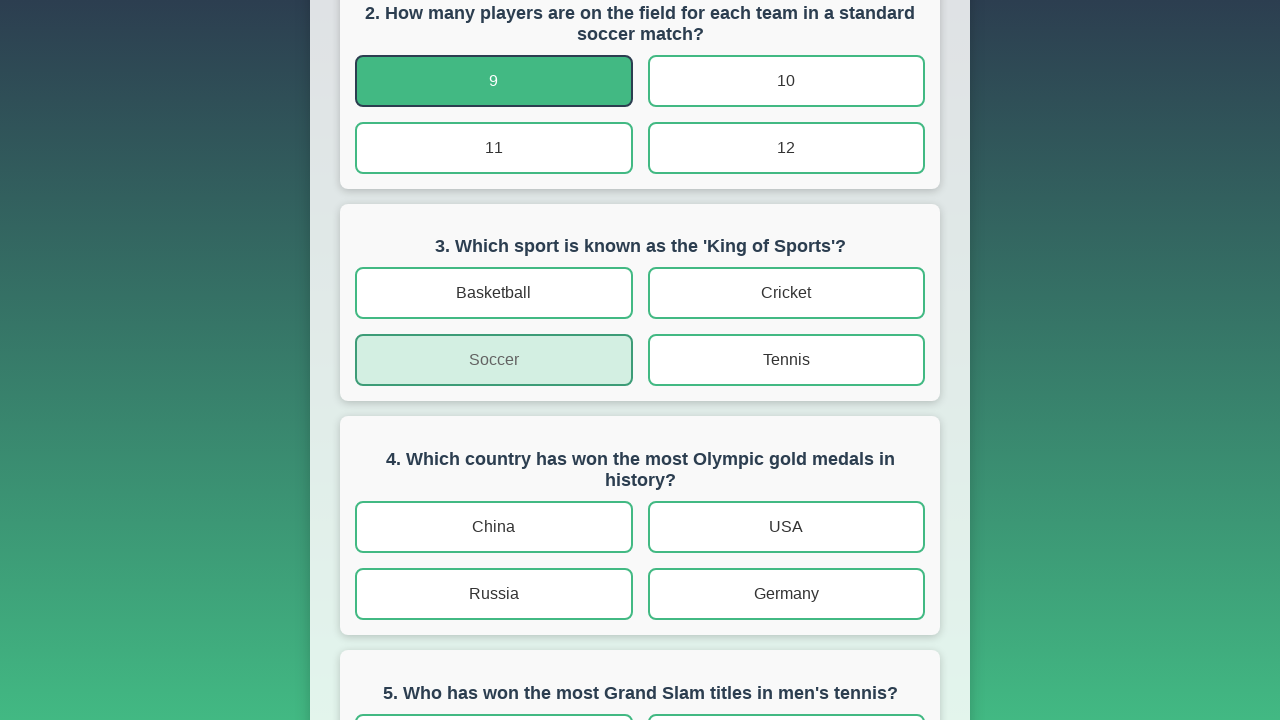

Answered question 4 with USA (correct answer) at (786, 527) on internal:text="USA"s
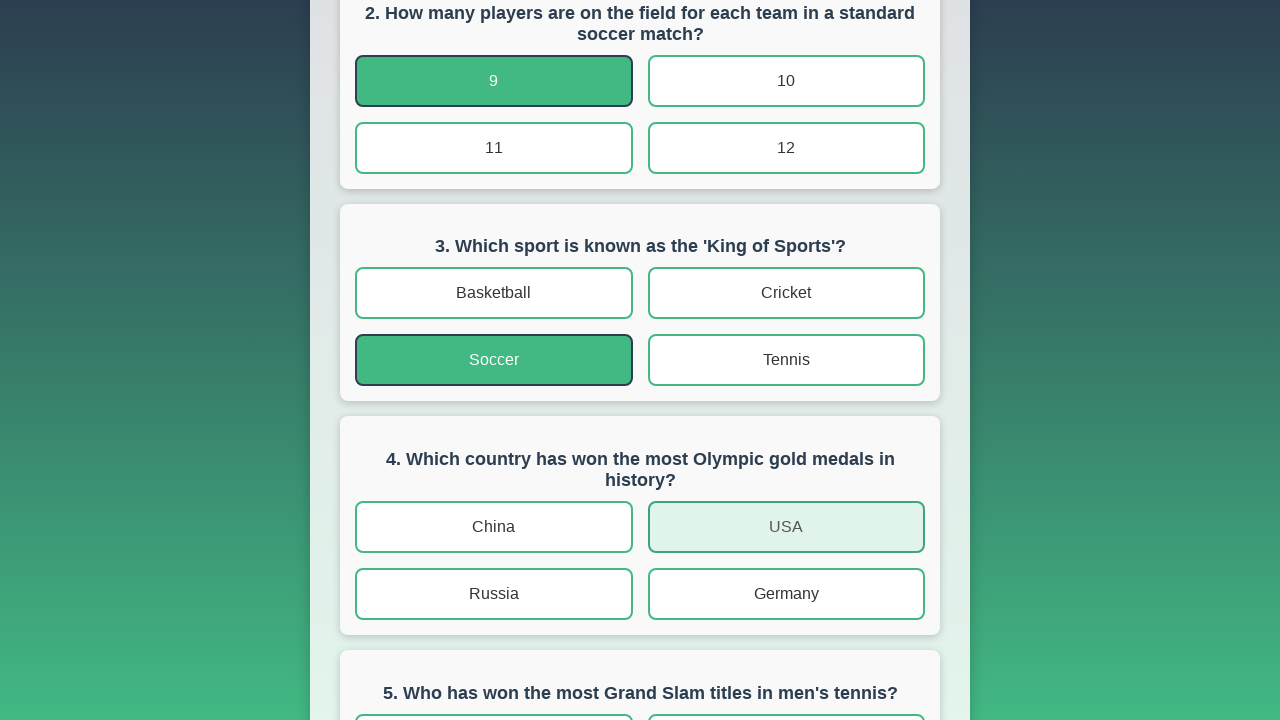

Answered question 5 with Novak Djokovic (correct answer) at (494, 360) on internal:text="Novak Djokovic"i
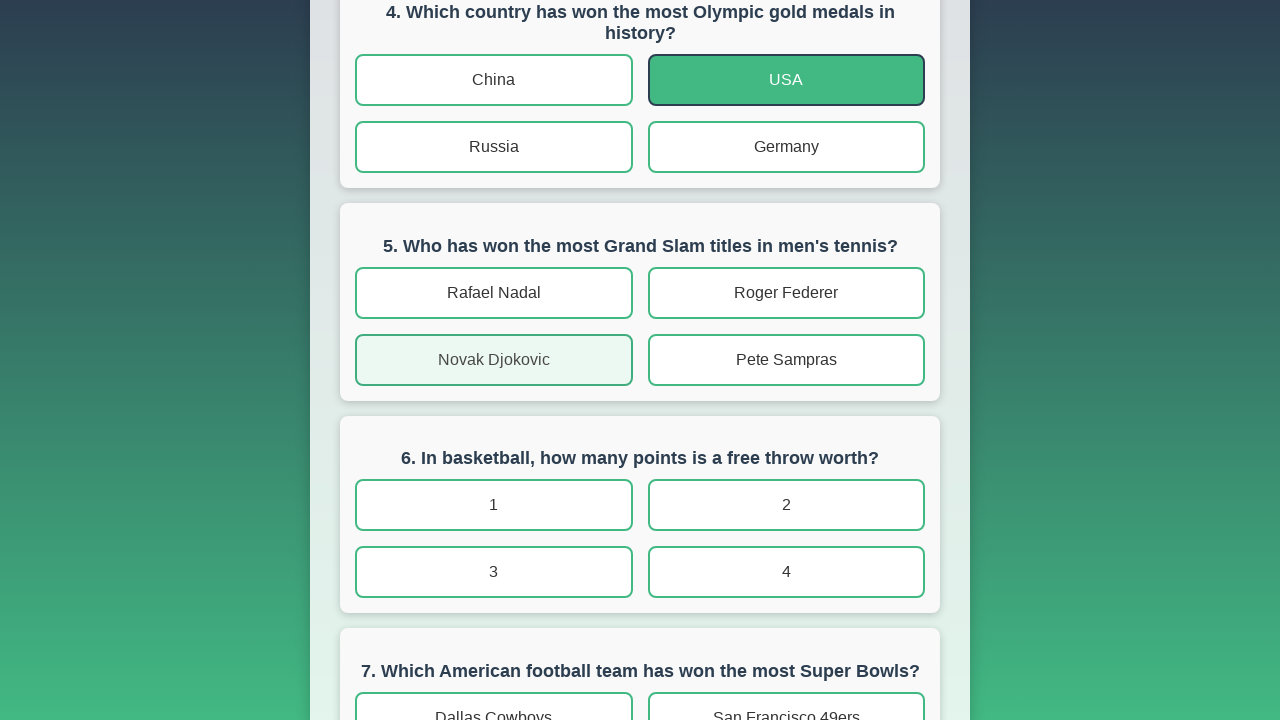

Answered question 6 with 1 (correct answer) at (494, 505) on internal:text="1"s
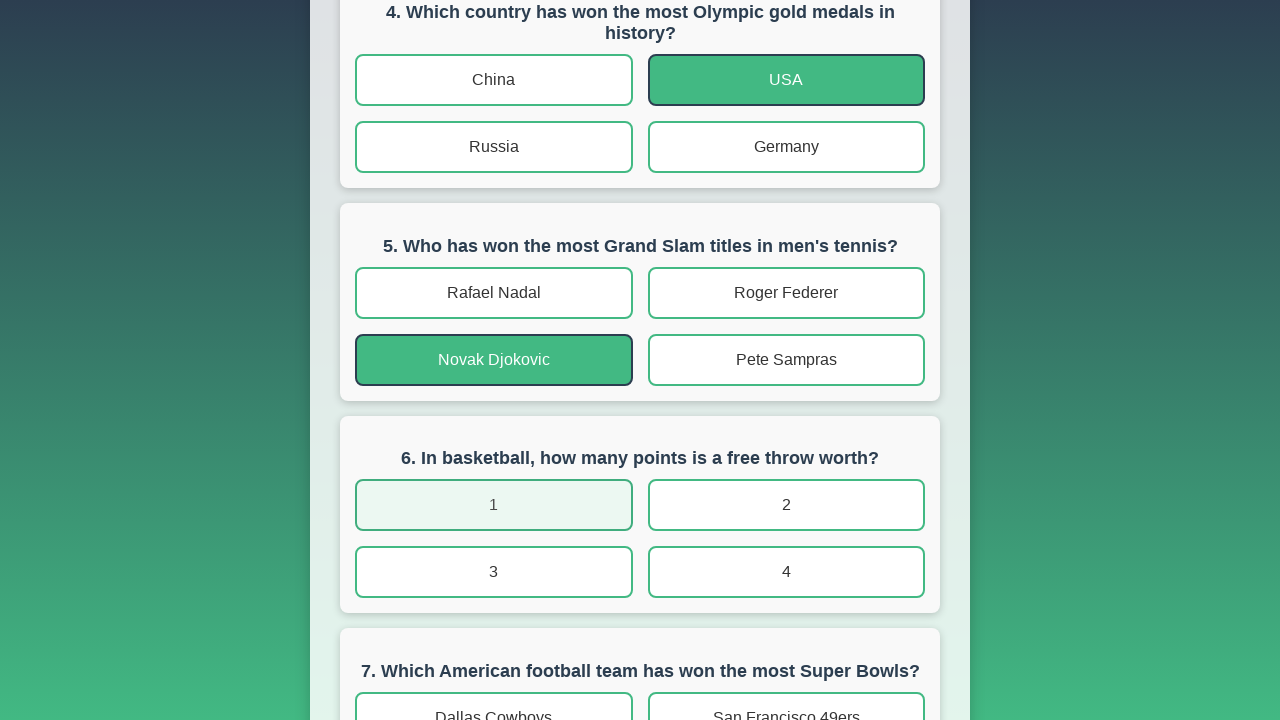

Answered question 7 with New England Patriots (correct answer) at (494, 360) on internal:text="New England Patriots"i
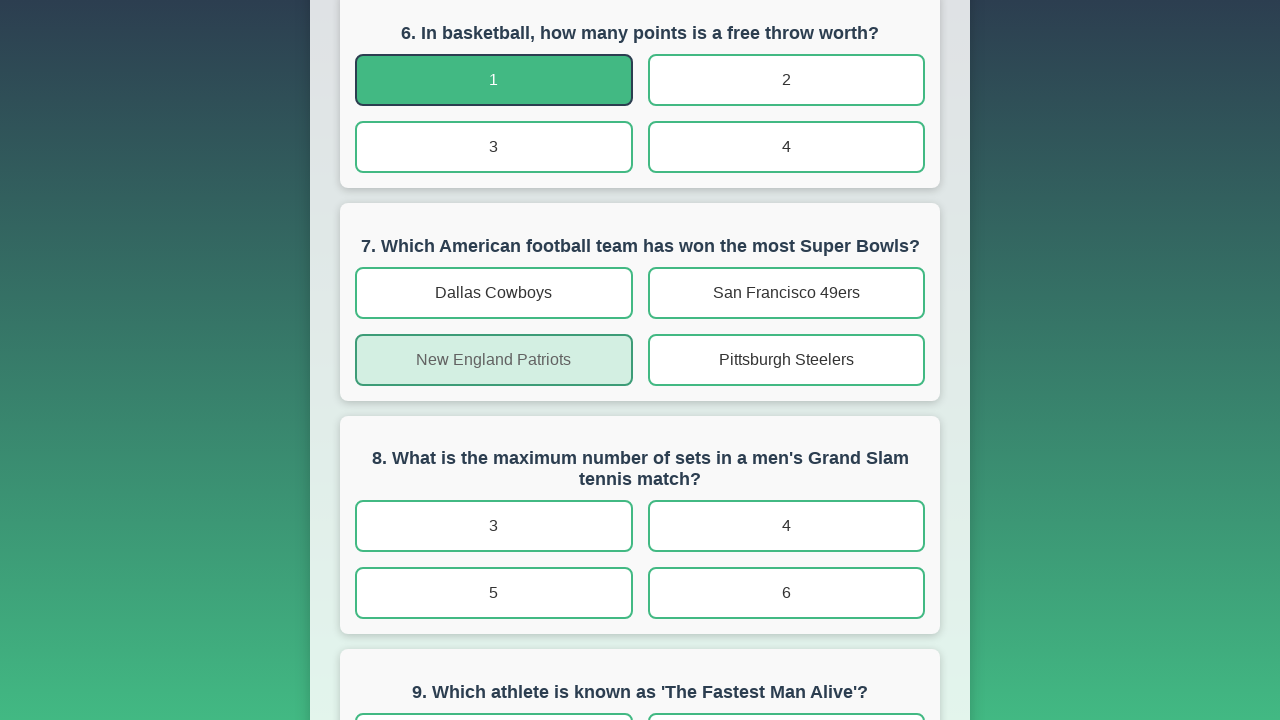

Answered question 8 with 5 (correct answer) at (494, 593) on internal:text="5"s
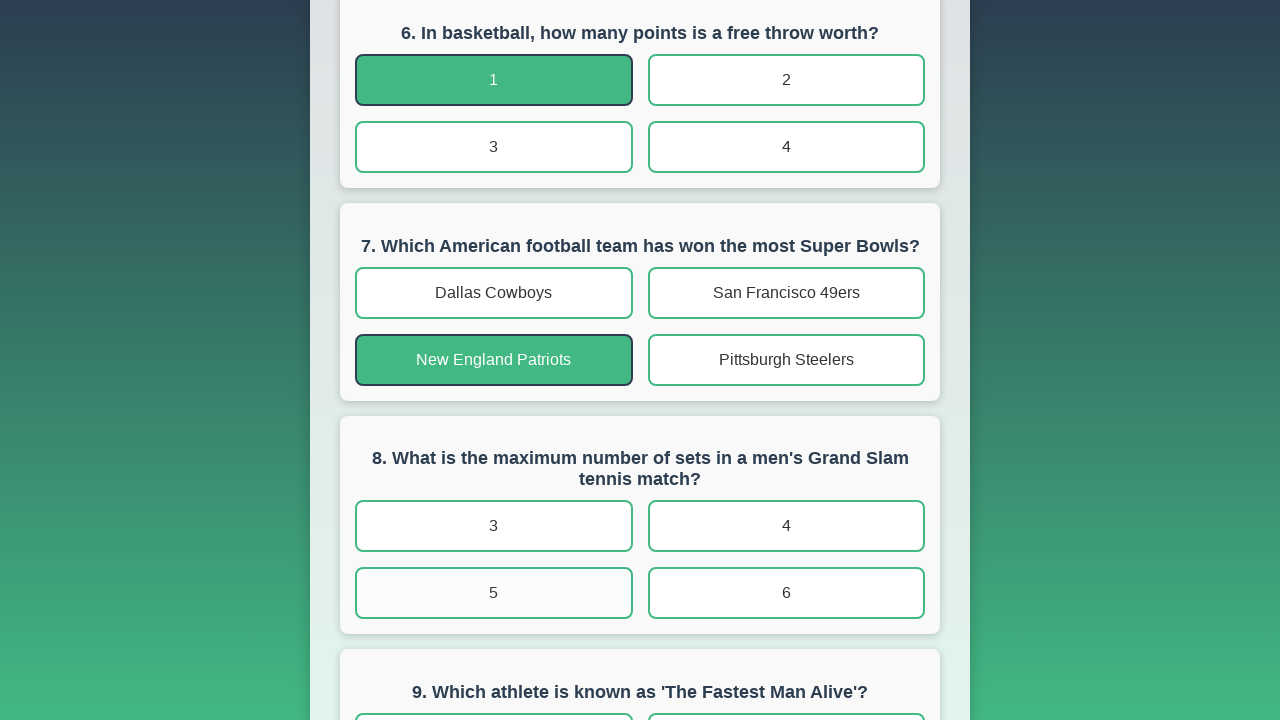

Answered question 9 with Usain Bolt (correct answer) at (786, 694) on internal:text="Usain Bolt"i
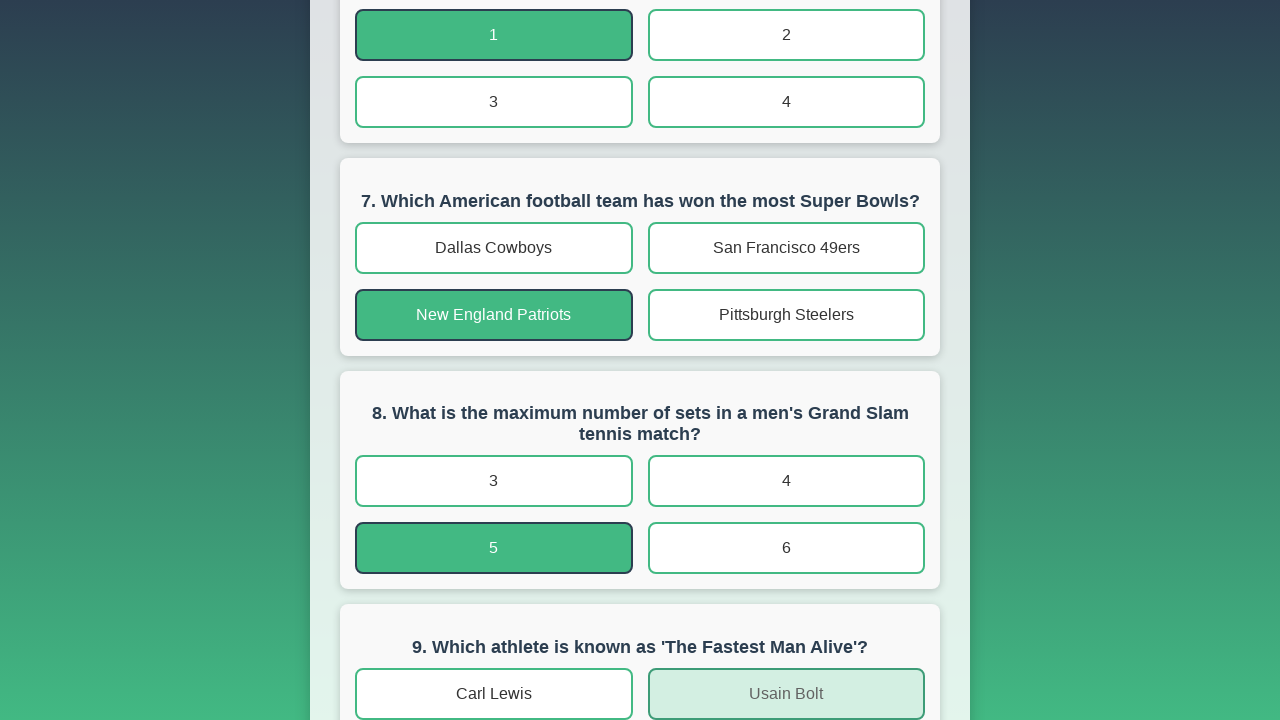

Answered question 10 with The Stanley Cup (correct answer) at (786, 401) on internal:text="The Stanley Cup"i
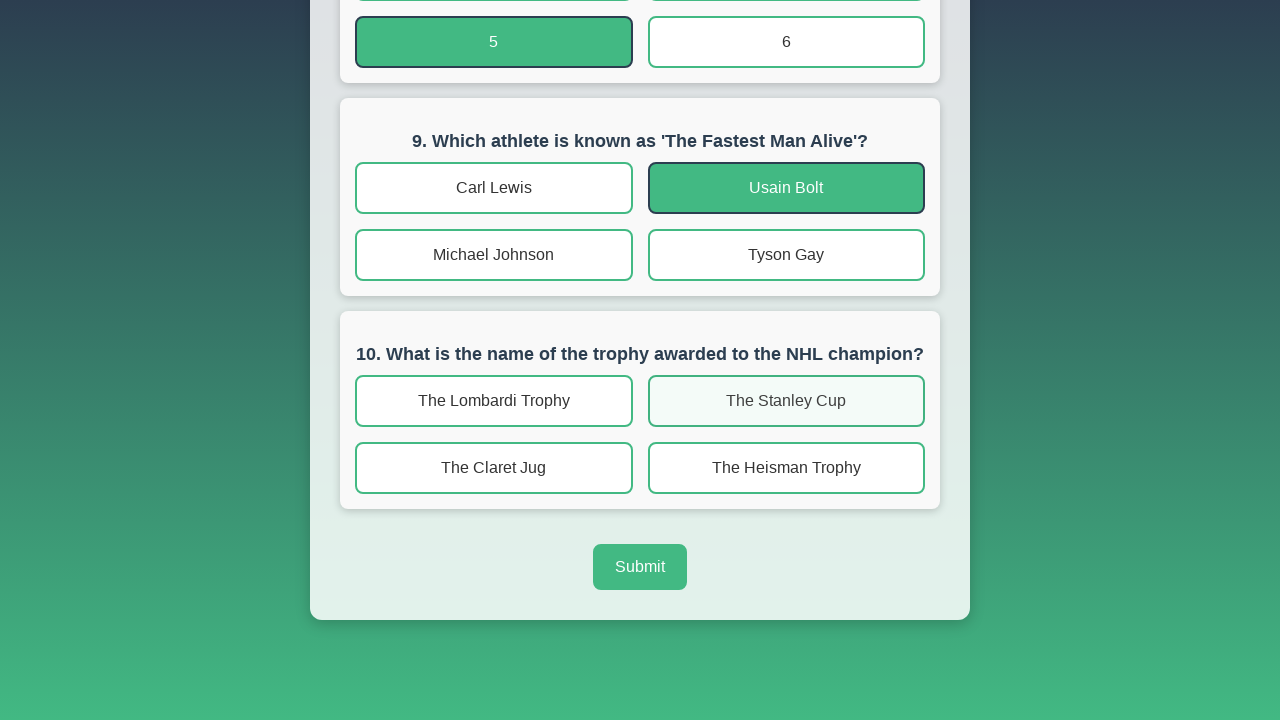

Clicked Submit button to submit quiz answers at (640, 567) on internal:role=button[name="Submit"i]
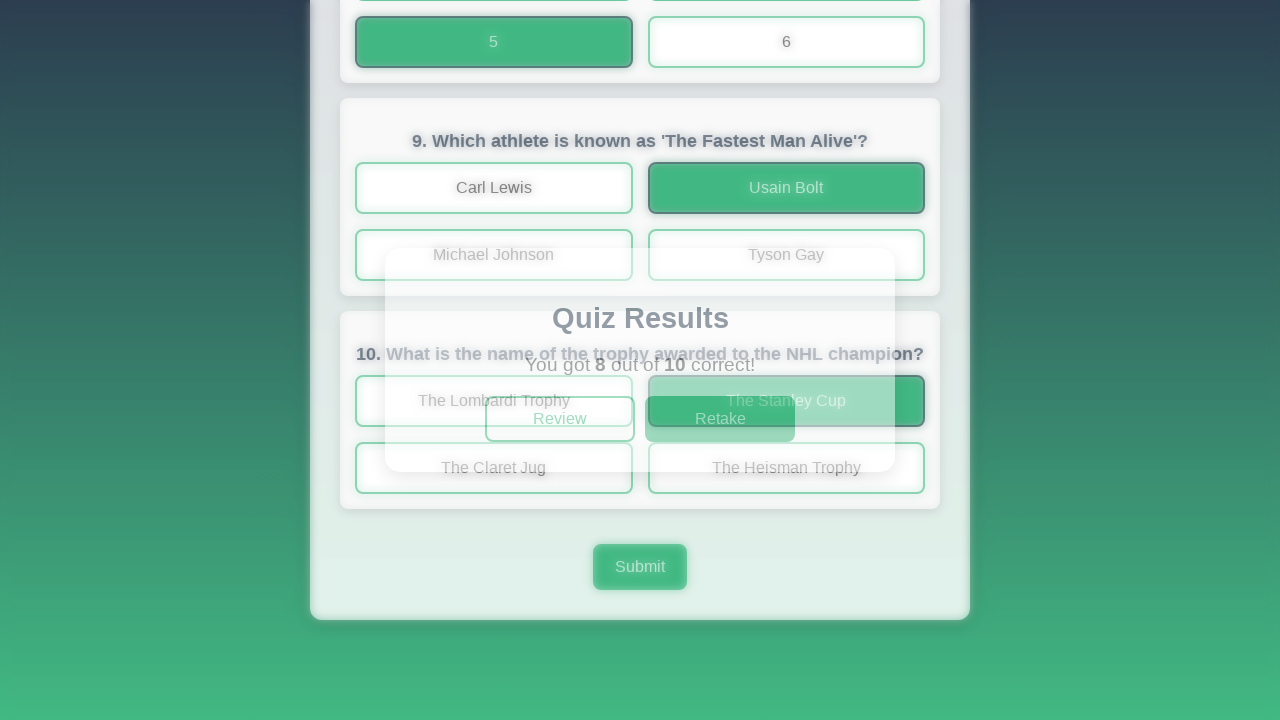

Quiz Results modal appeared
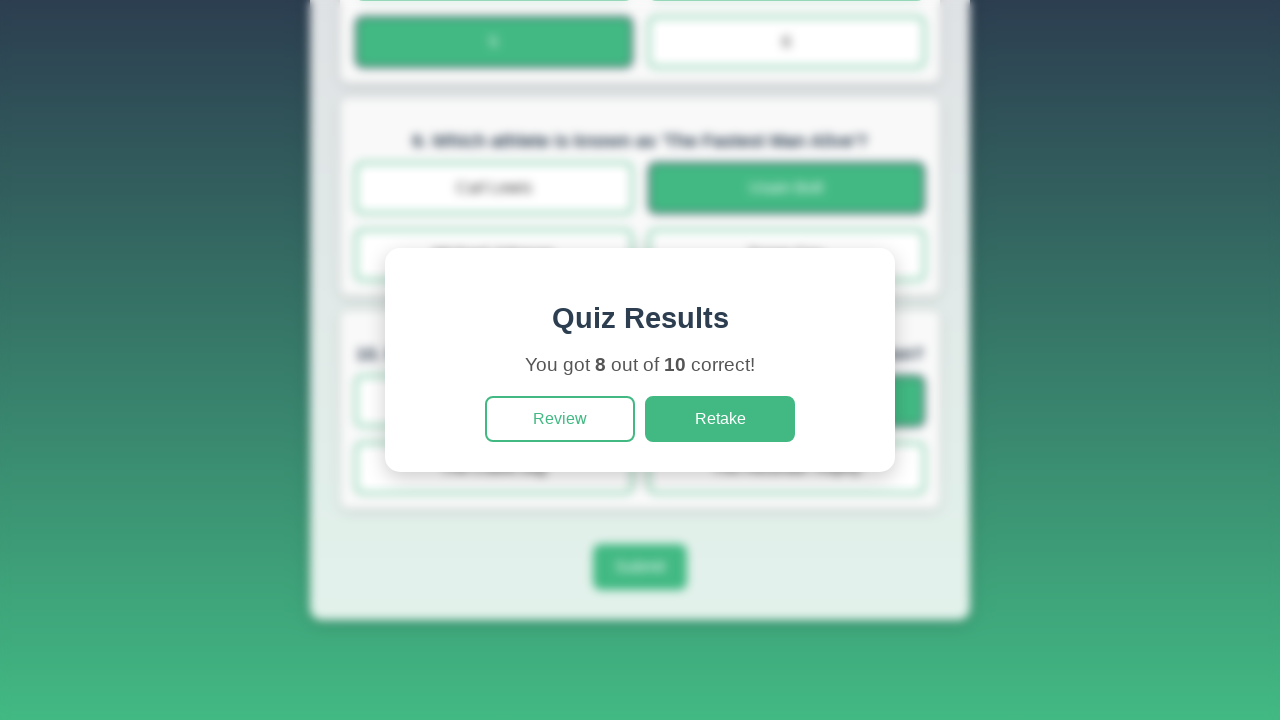

Verified result message shows 8 out of 10 correct answers
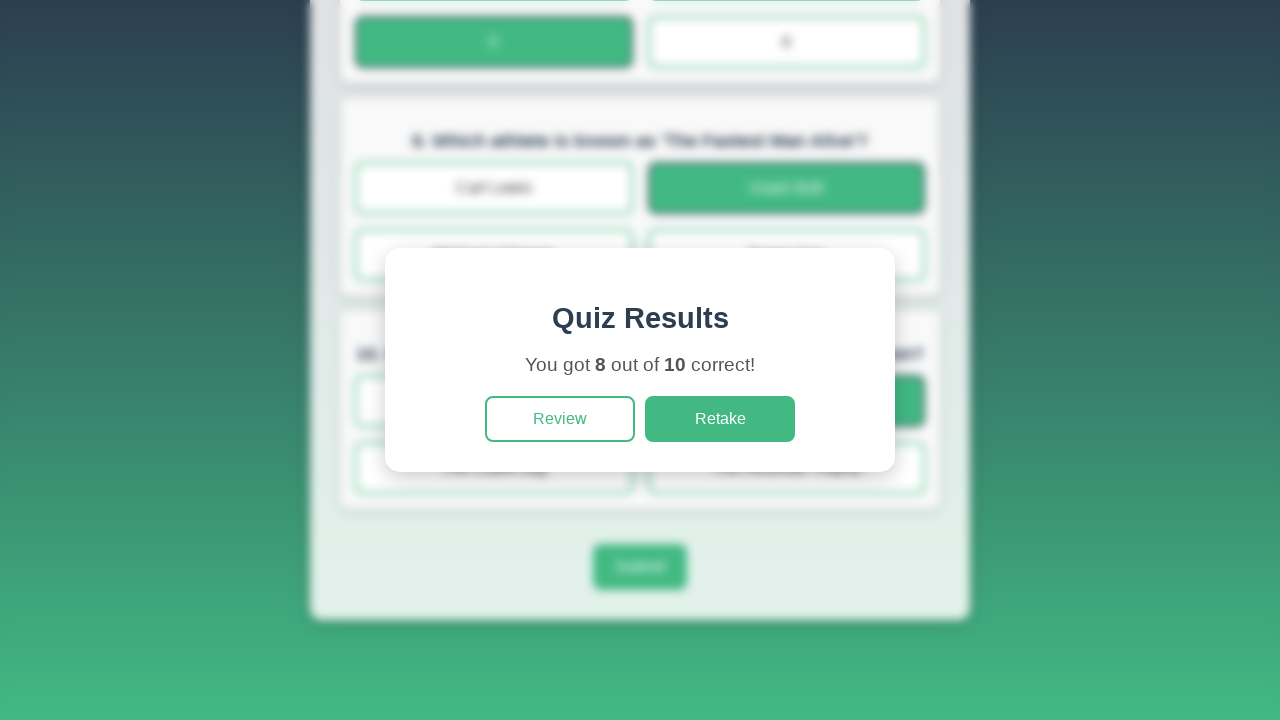

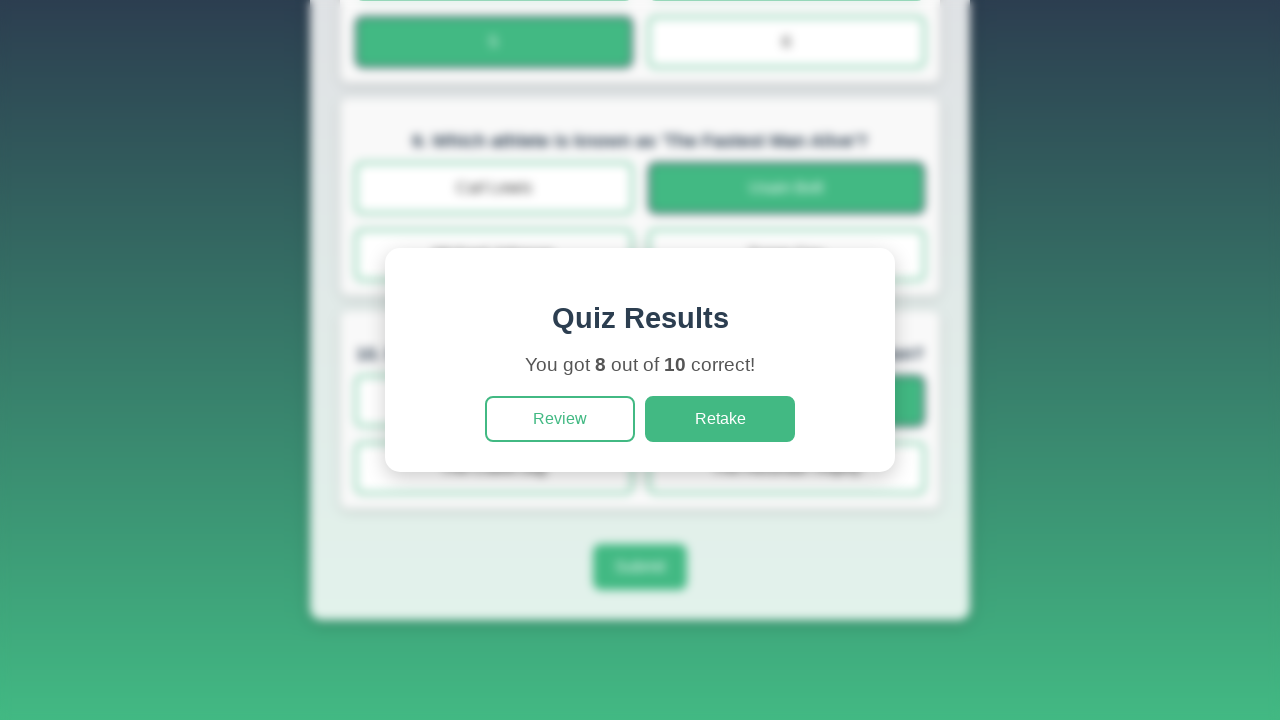